Tests explicit wait for presence of an element in the DOM on a dynamic loading page

Starting URL: https://the-internet.herokuapp.com/dynamic_loading/1

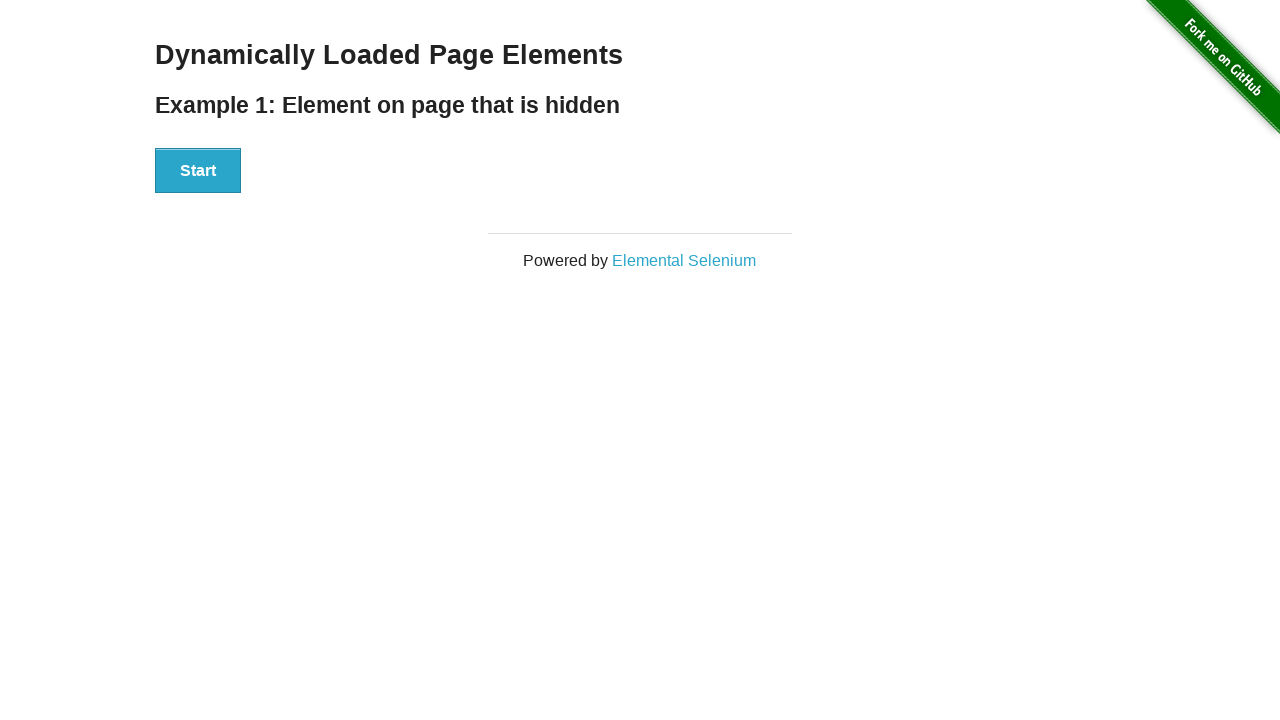

Navigated to dynamic loading page
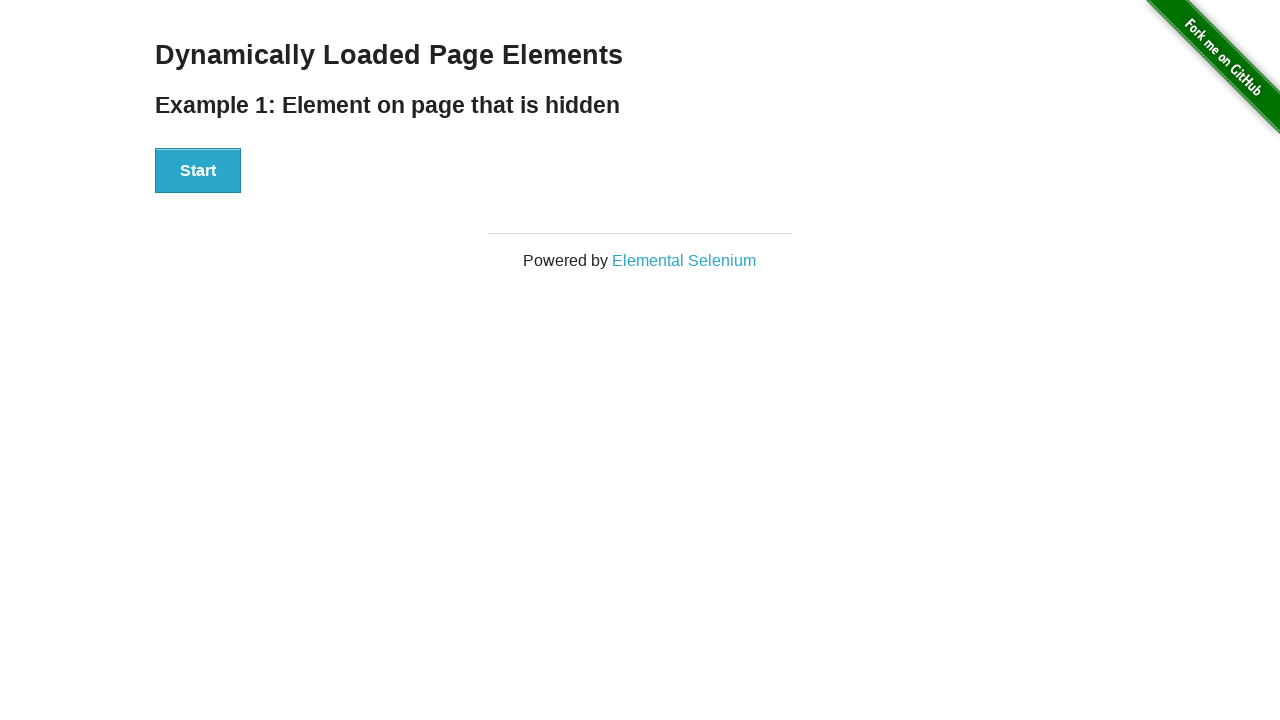

Clicked the 'Start' button to trigger dynamic loading at (198, 171) on button
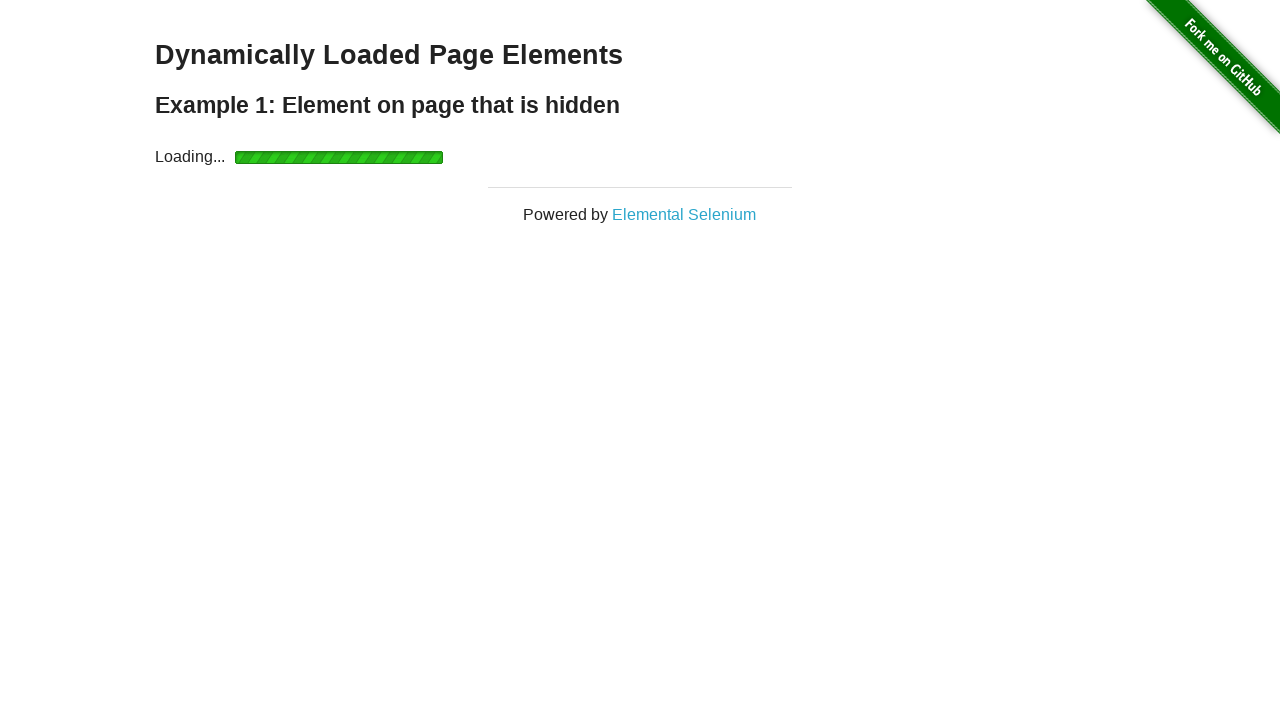

Explicit wait: #finish element is now present in the DOM
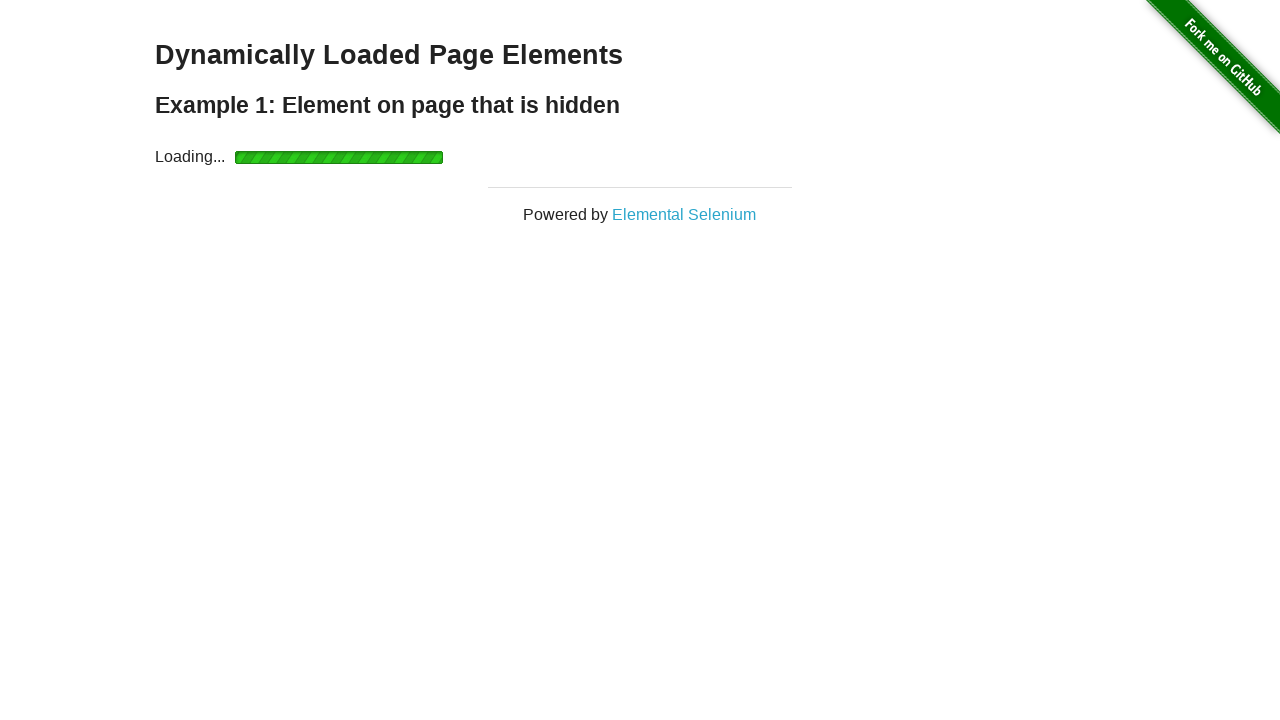

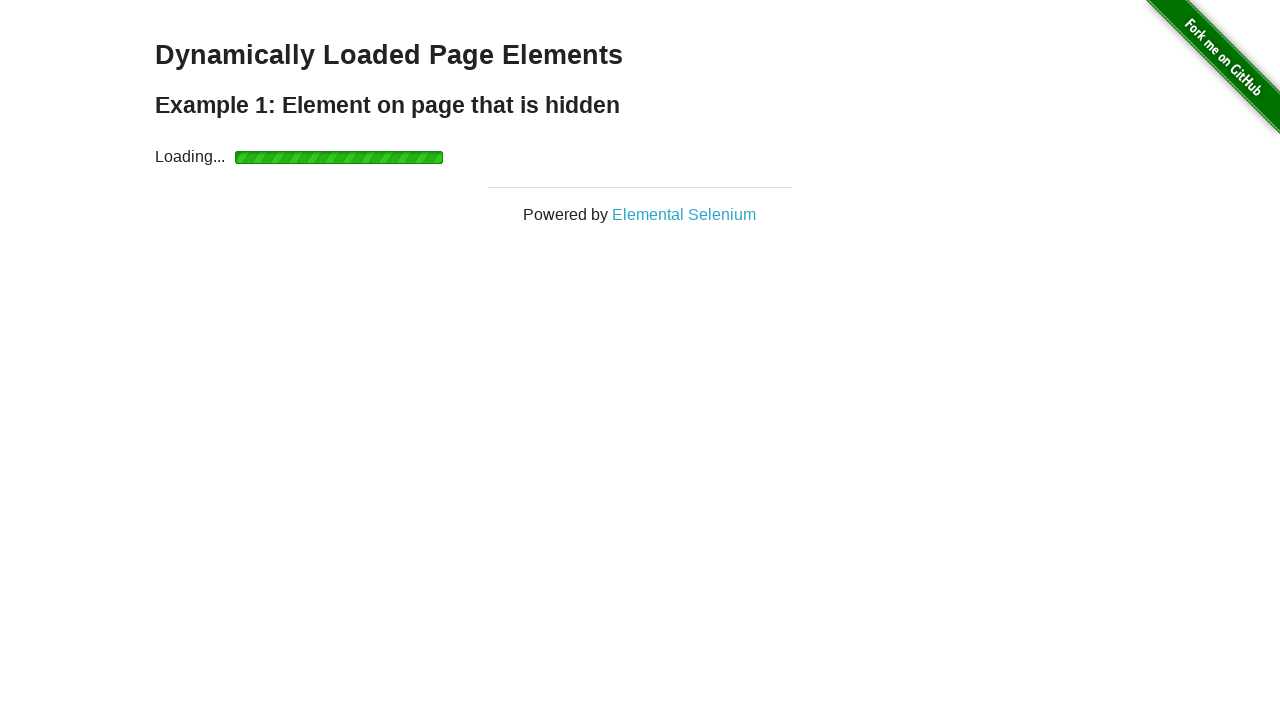